Tests table sorting functionality and searches for a specific item's price across paginated results on a vegetable shop offers page

Starting URL: https://rahulshettyacademy.com/seleniumPractise/#/offers

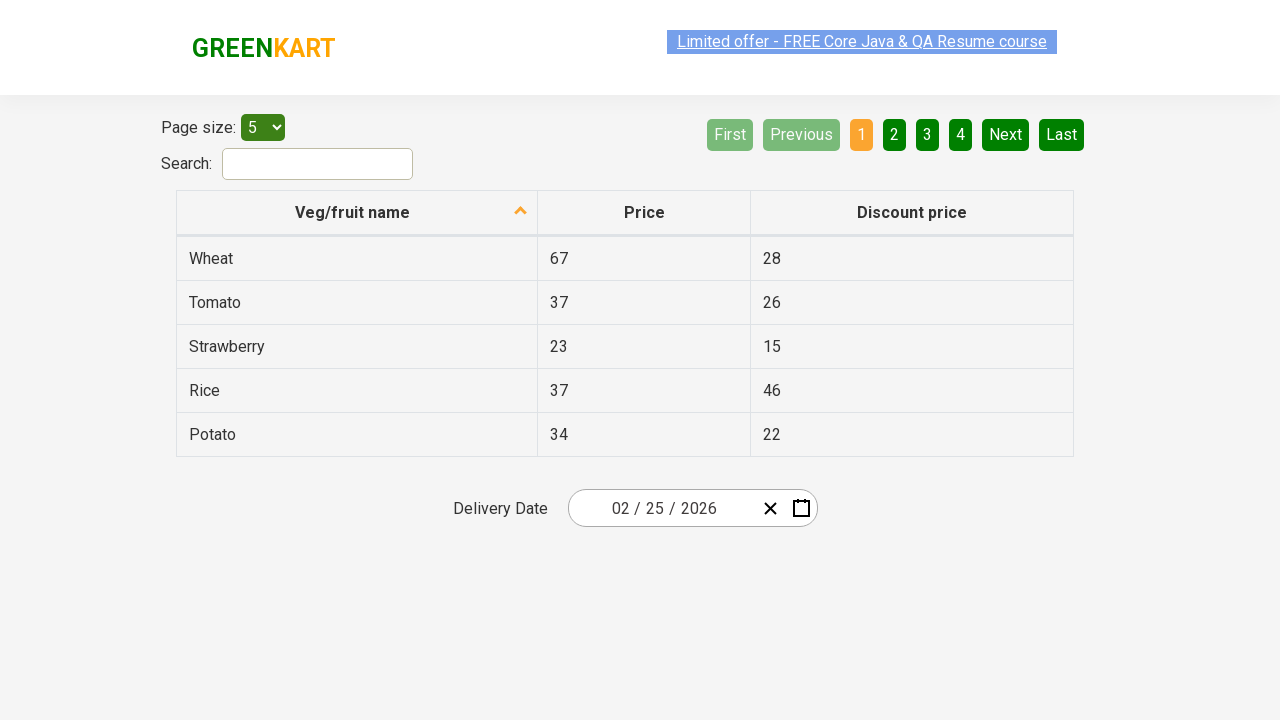

Clicked first column header to sort table at (357, 213) on xpath=//tr/th[1]
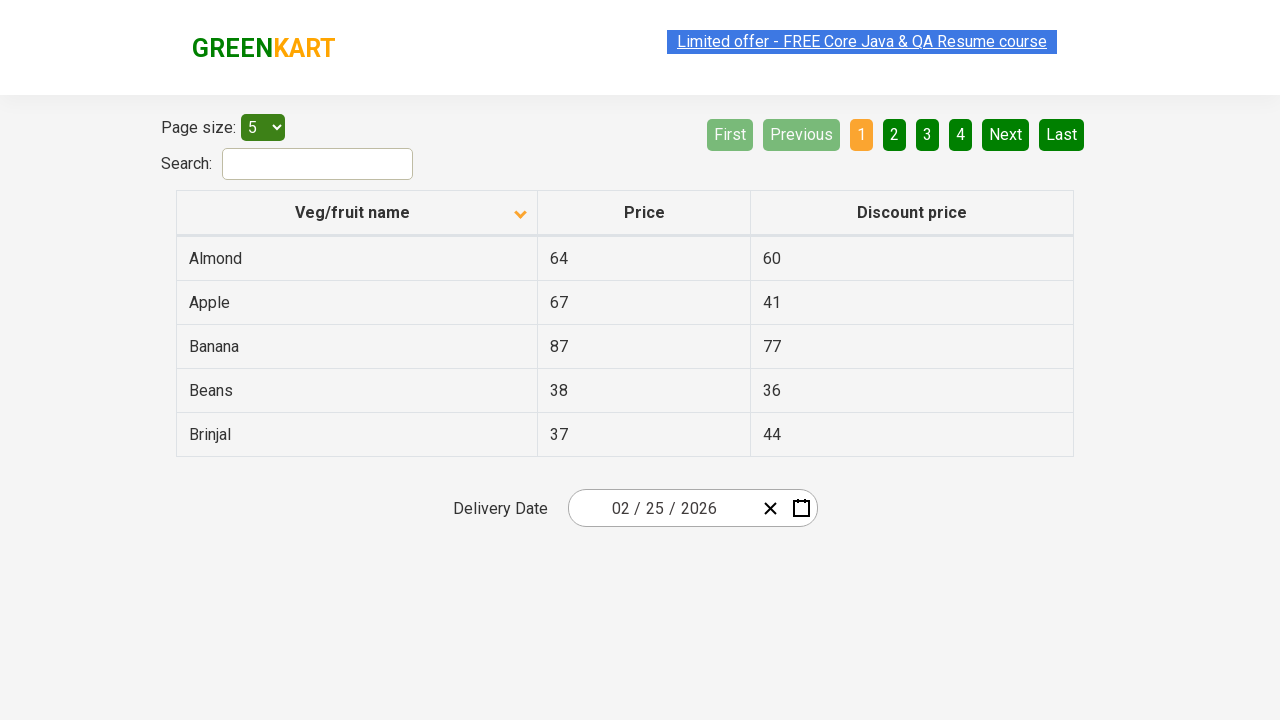

Retrieved all vegetable names from first column
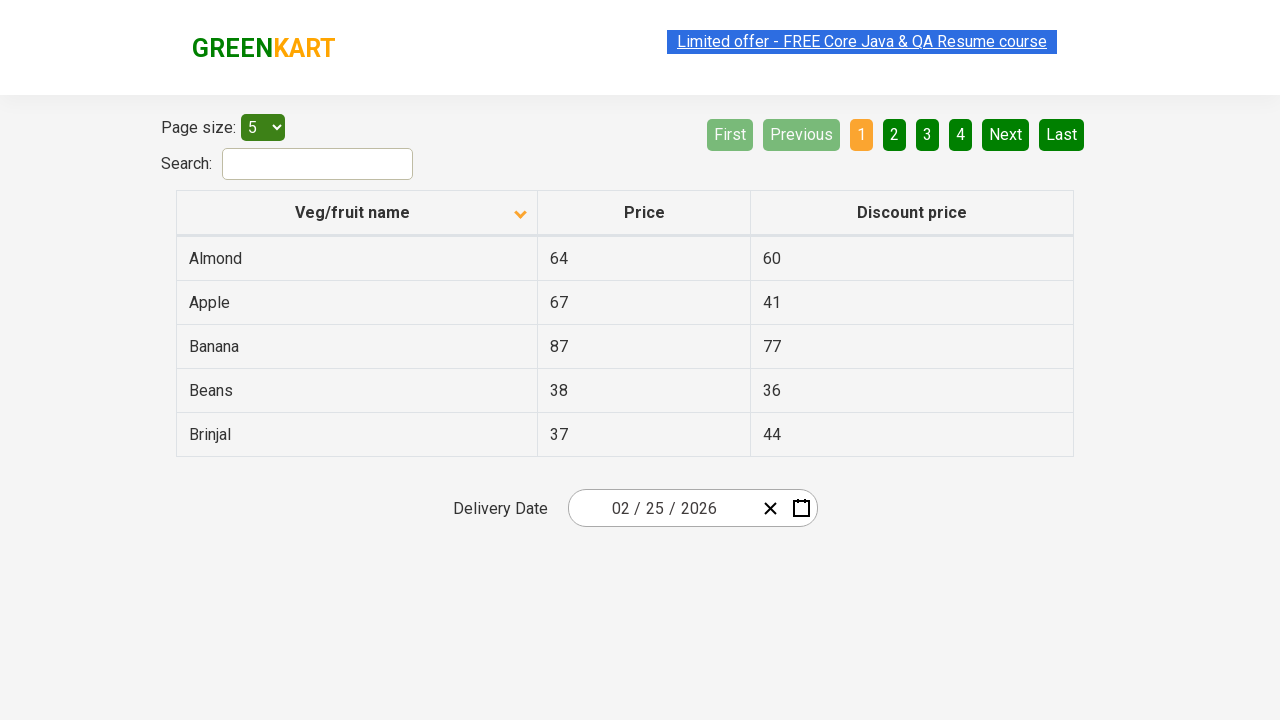

Extracted 5 vegetable names from current page
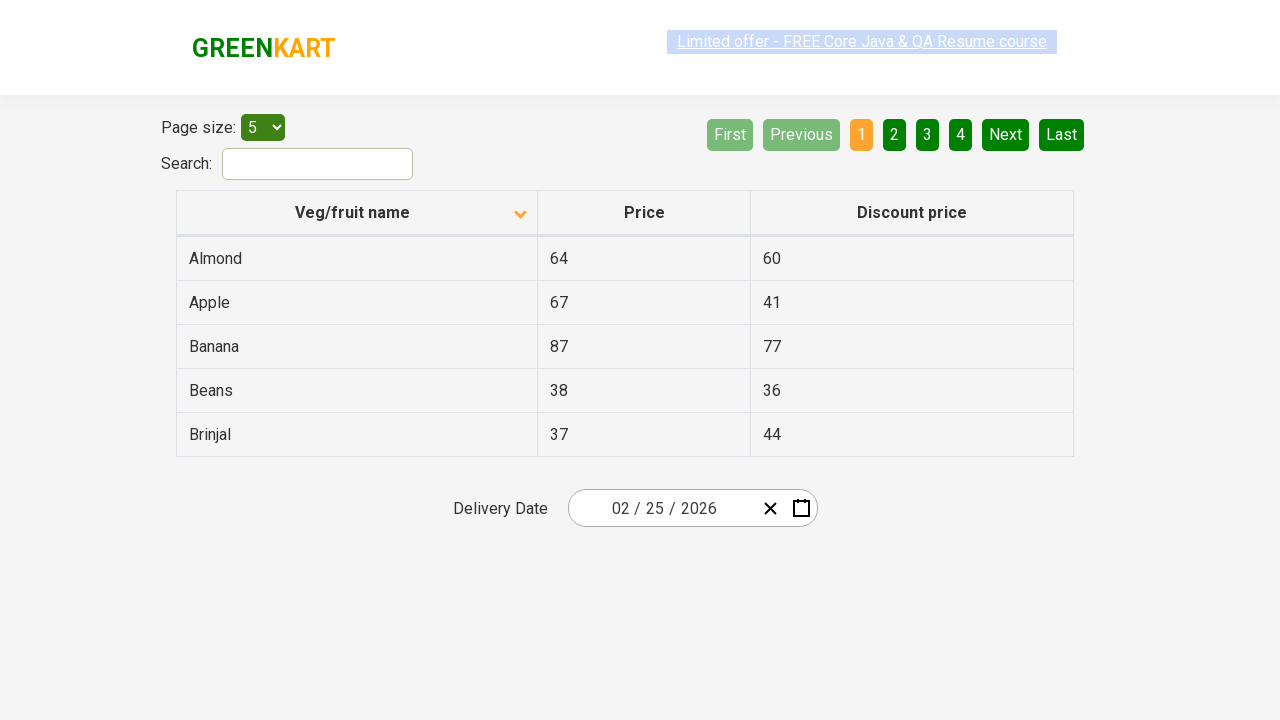

Created sorted reference list for comparison
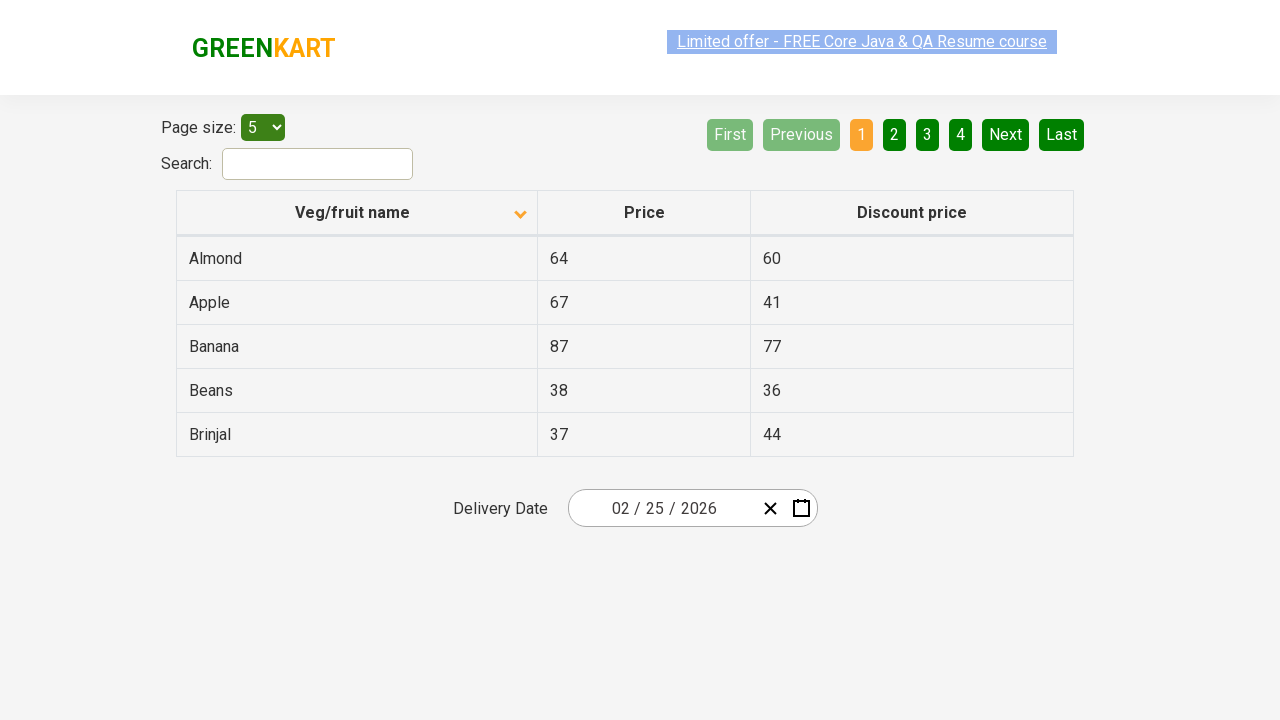

Verified table is sorted correctly in ascending order
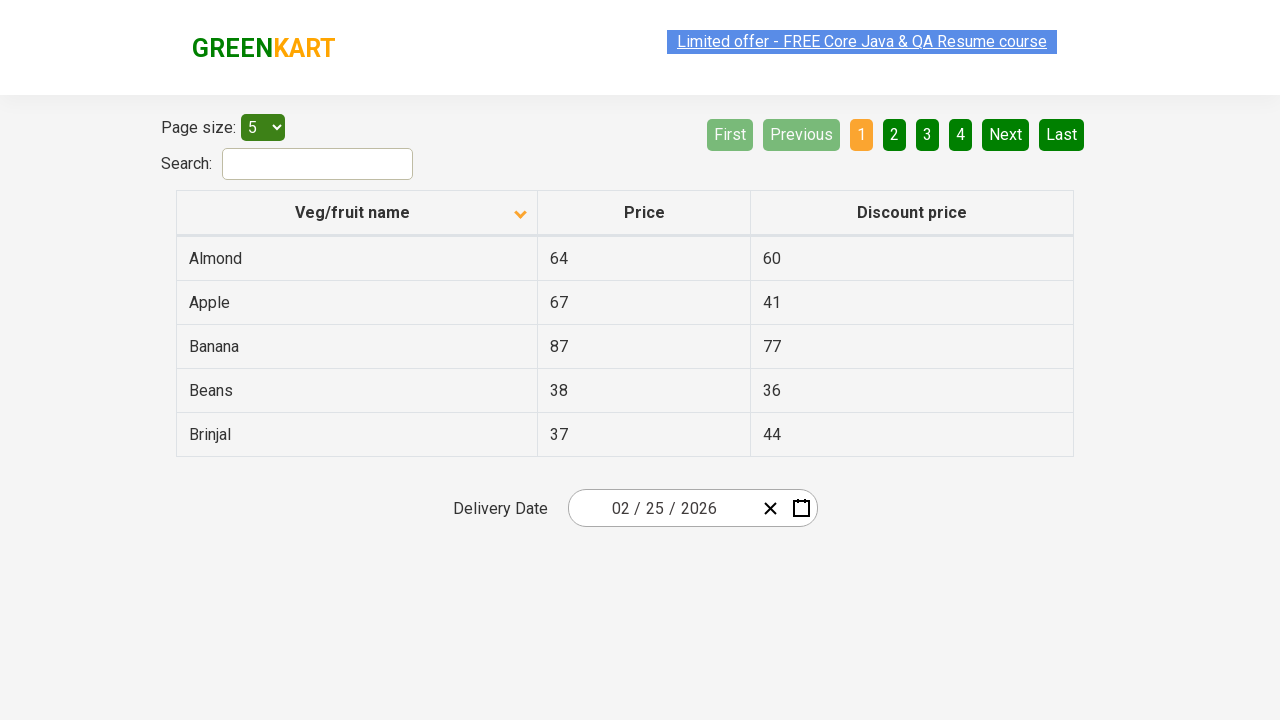

Retrieved all rows from current page
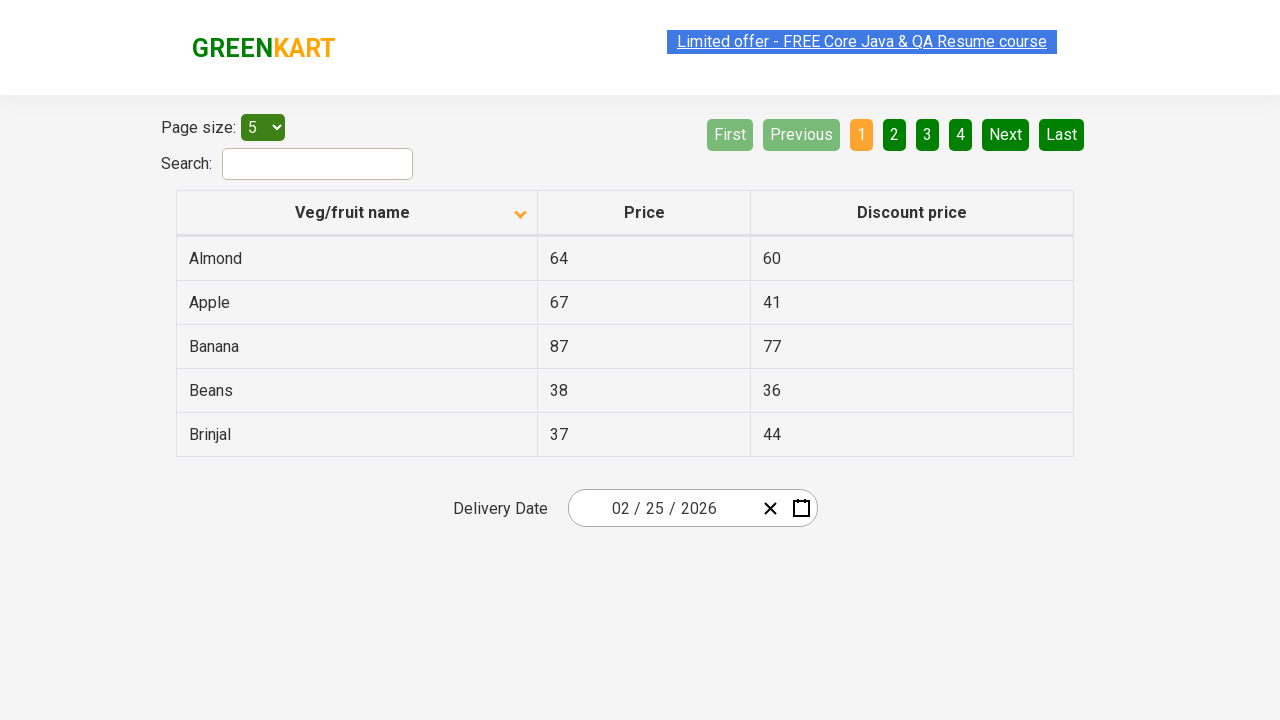

Clicked Next button to navigate to next page at (1006, 134) on a[aria-label='Next']
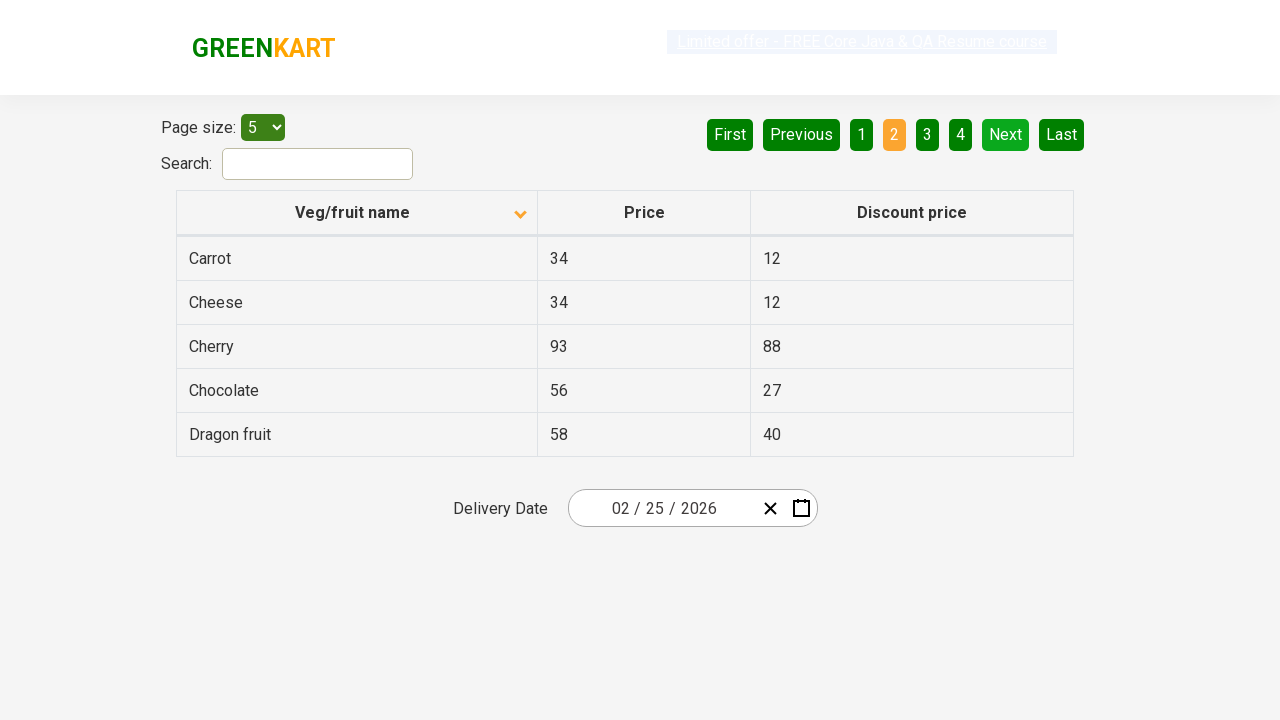

Waited for next page table to load
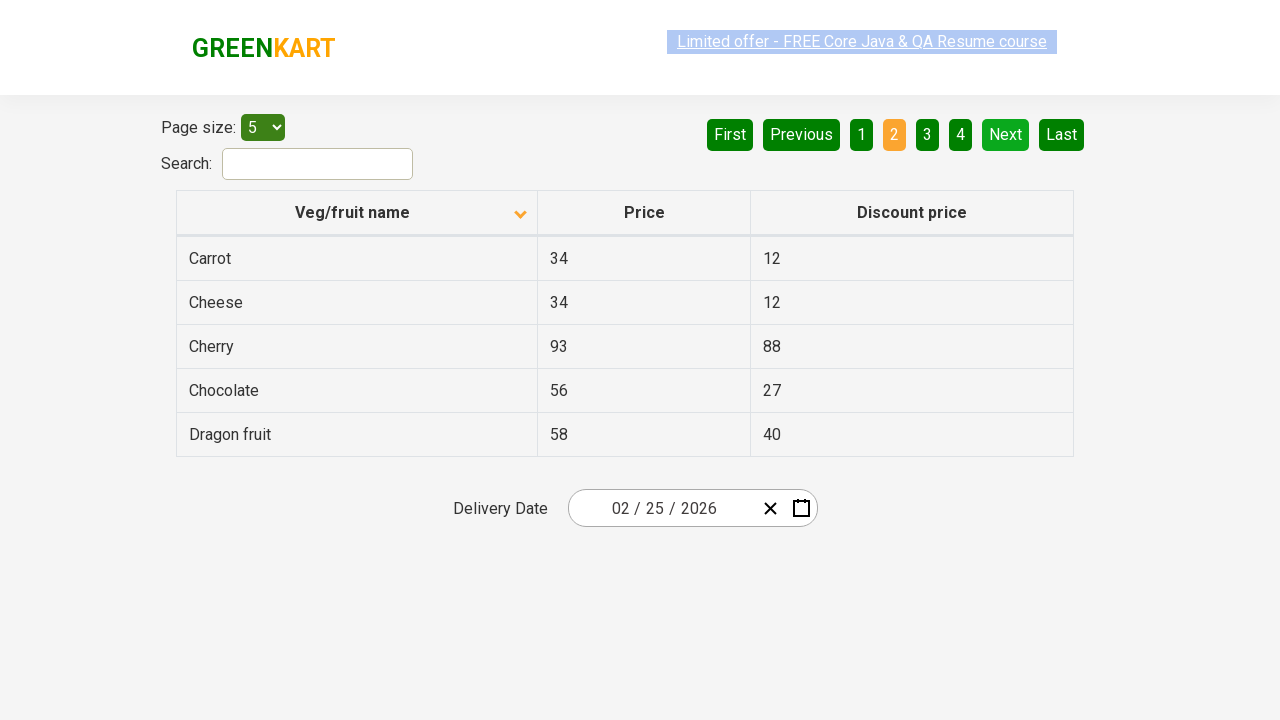

Retrieved all rows from current page
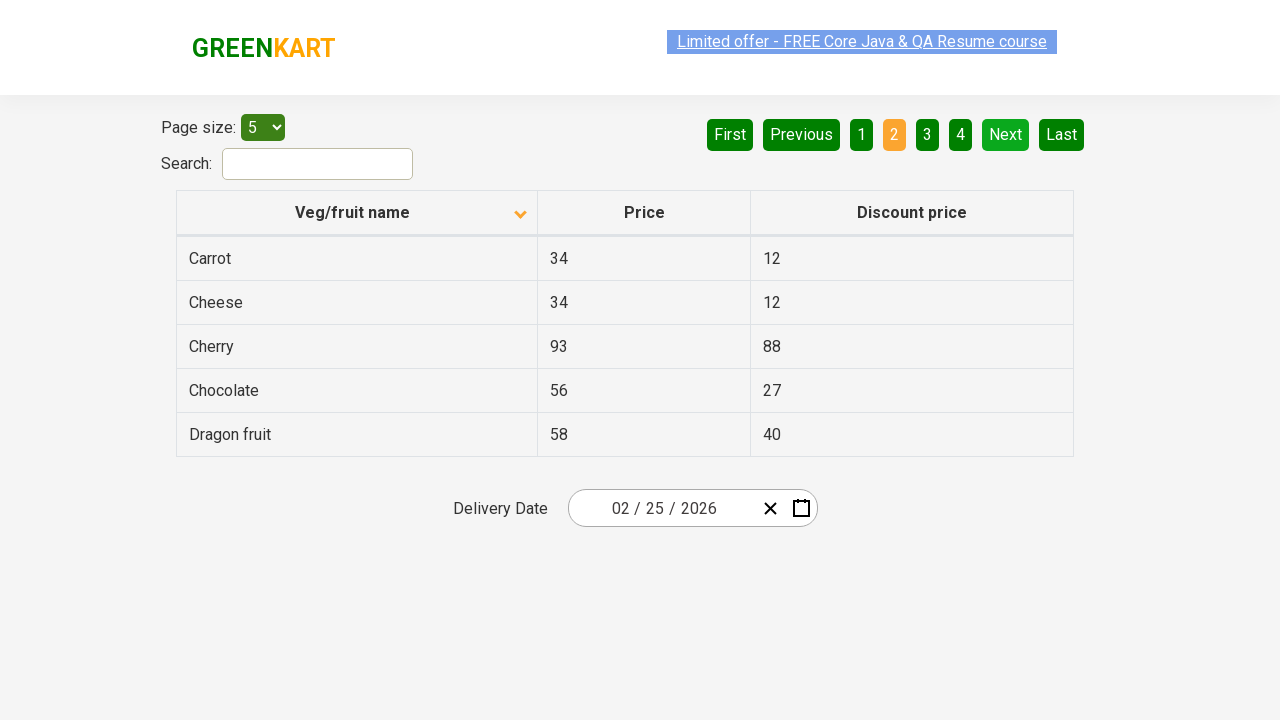

Clicked Next button to navigate to next page at (1006, 134) on a[aria-label='Next']
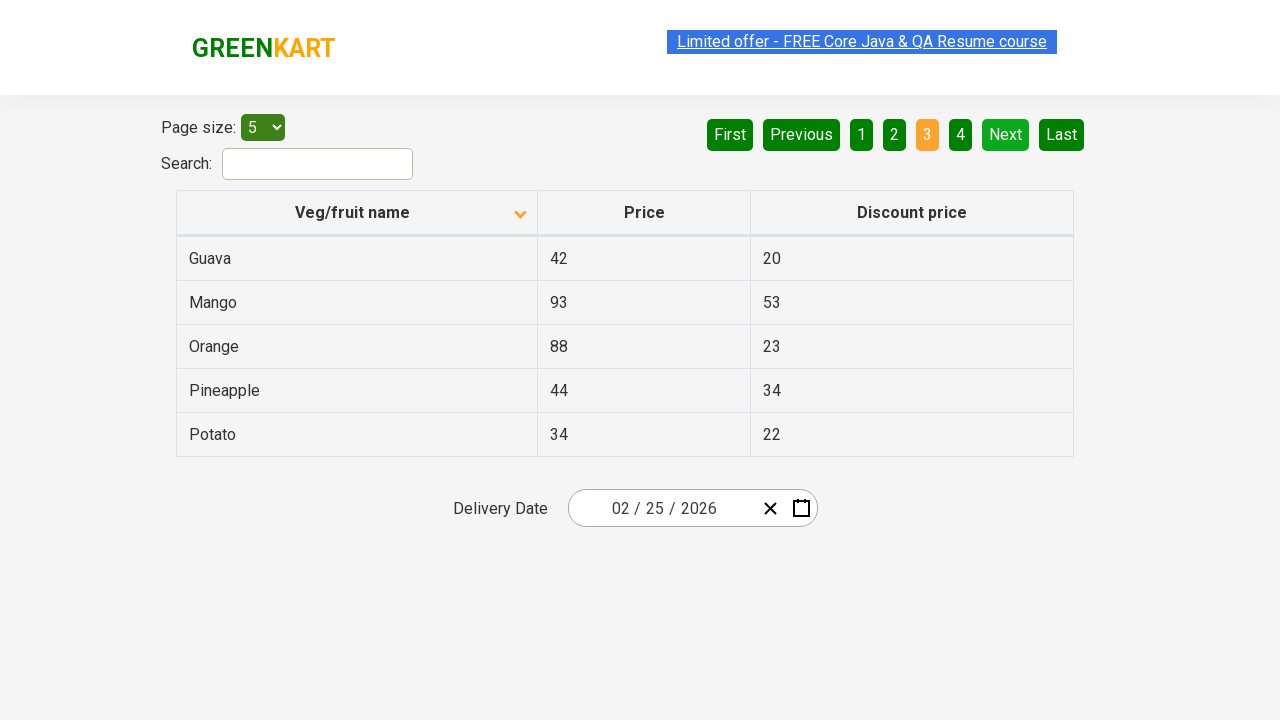

Waited for next page table to load
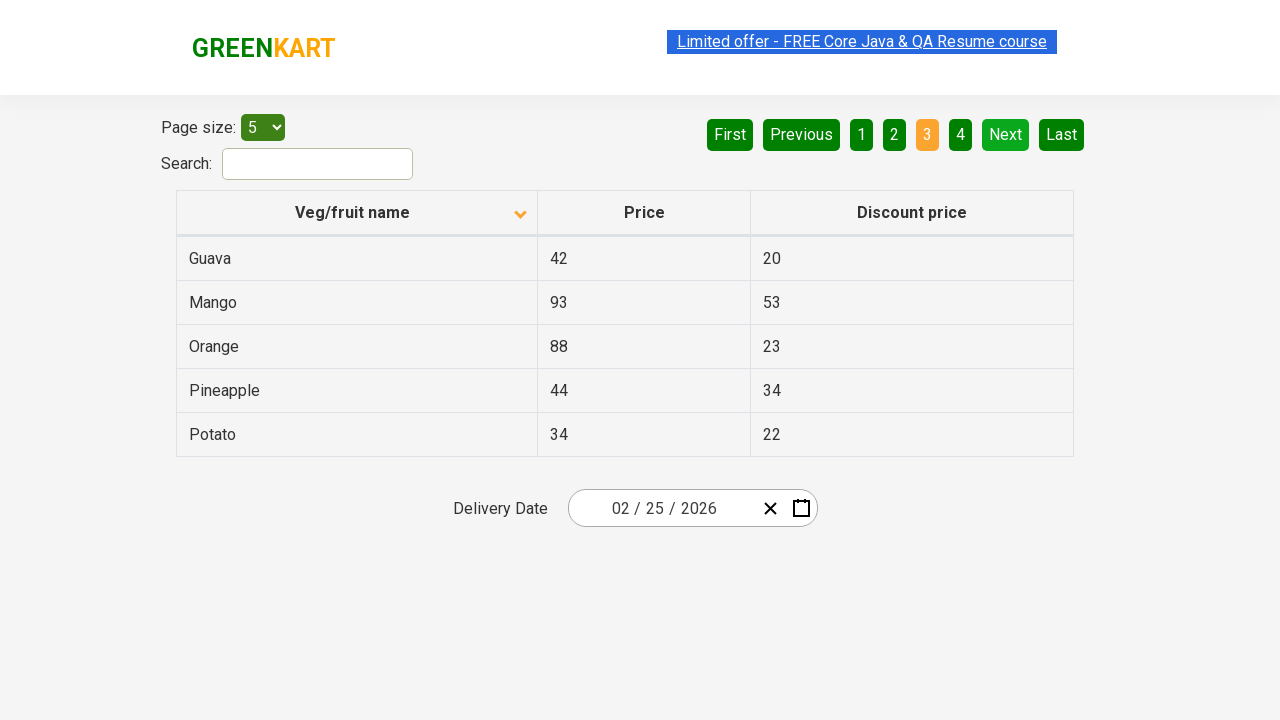

Retrieved all rows from current page
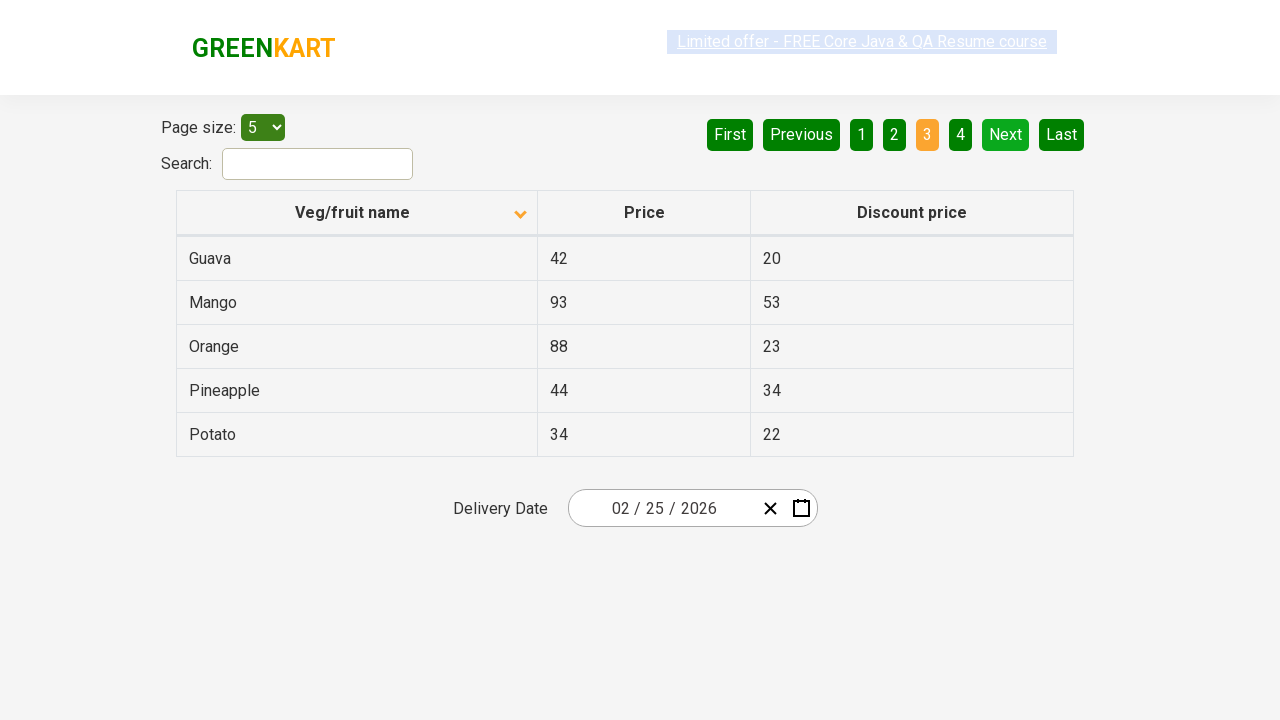

Clicked Next button to navigate to next page at (1006, 134) on a[aria-label='Next']
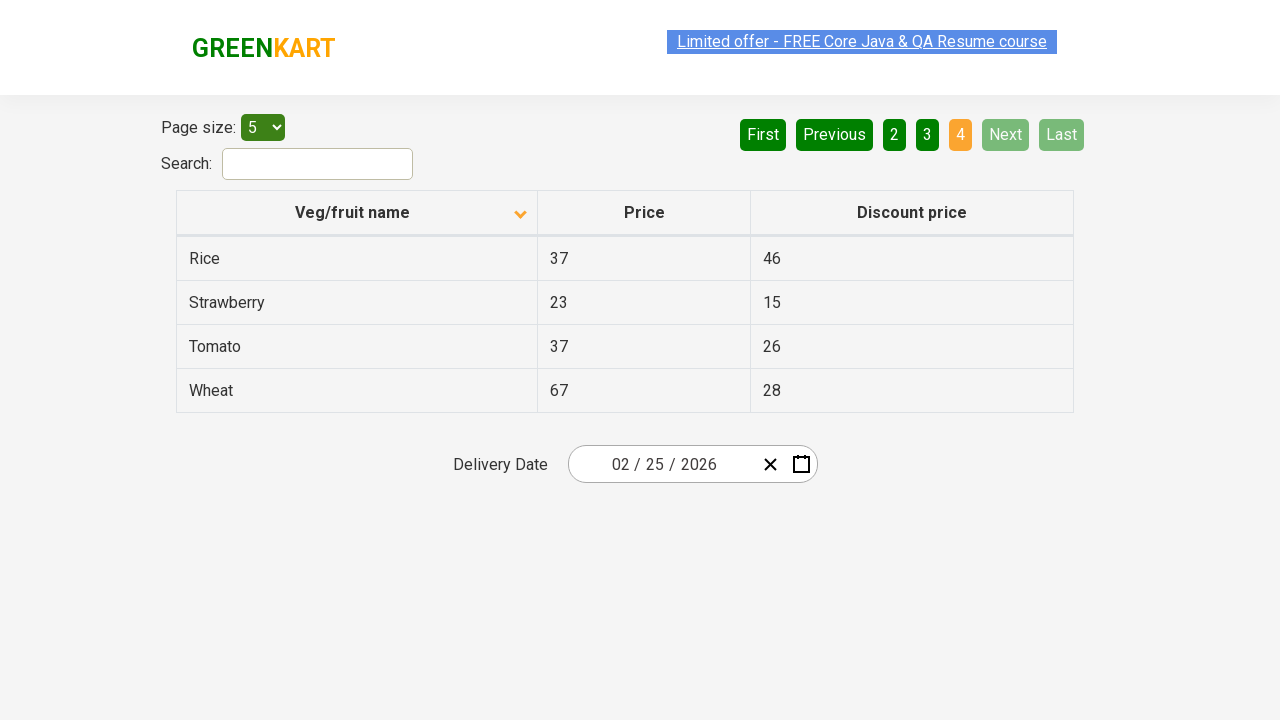

Waited for next page table to load
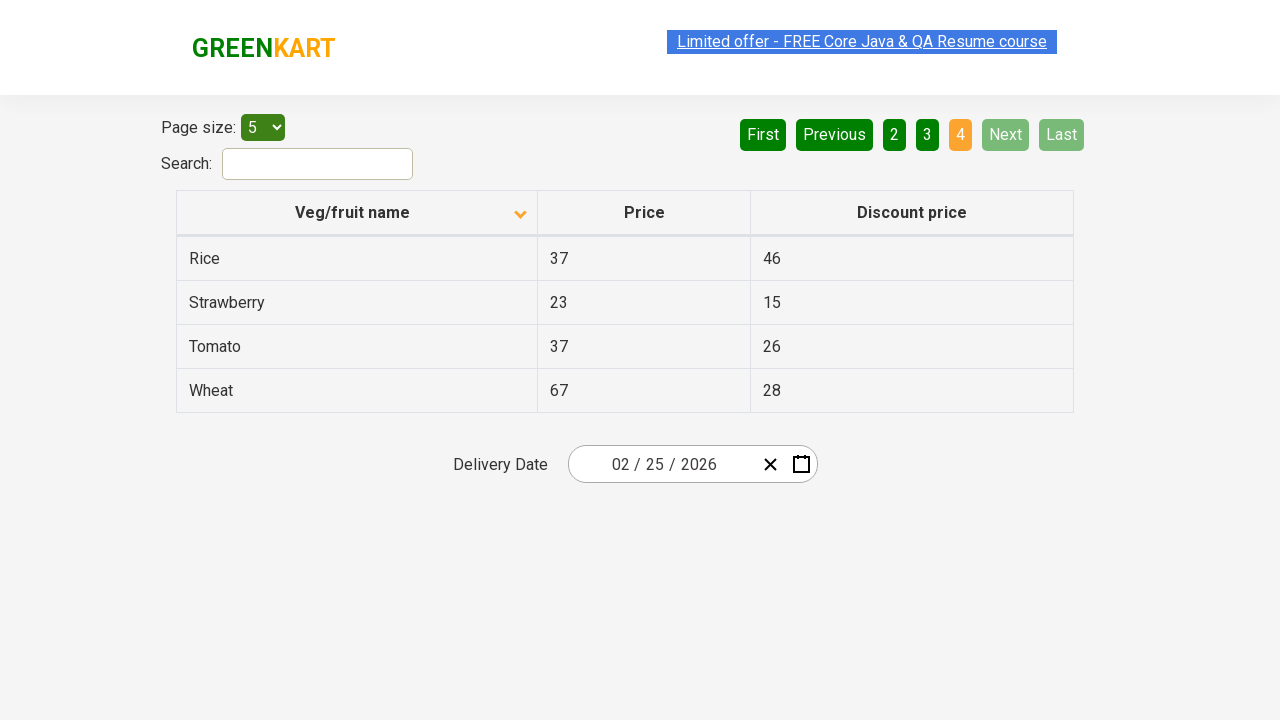

Retrieved all rows from current page
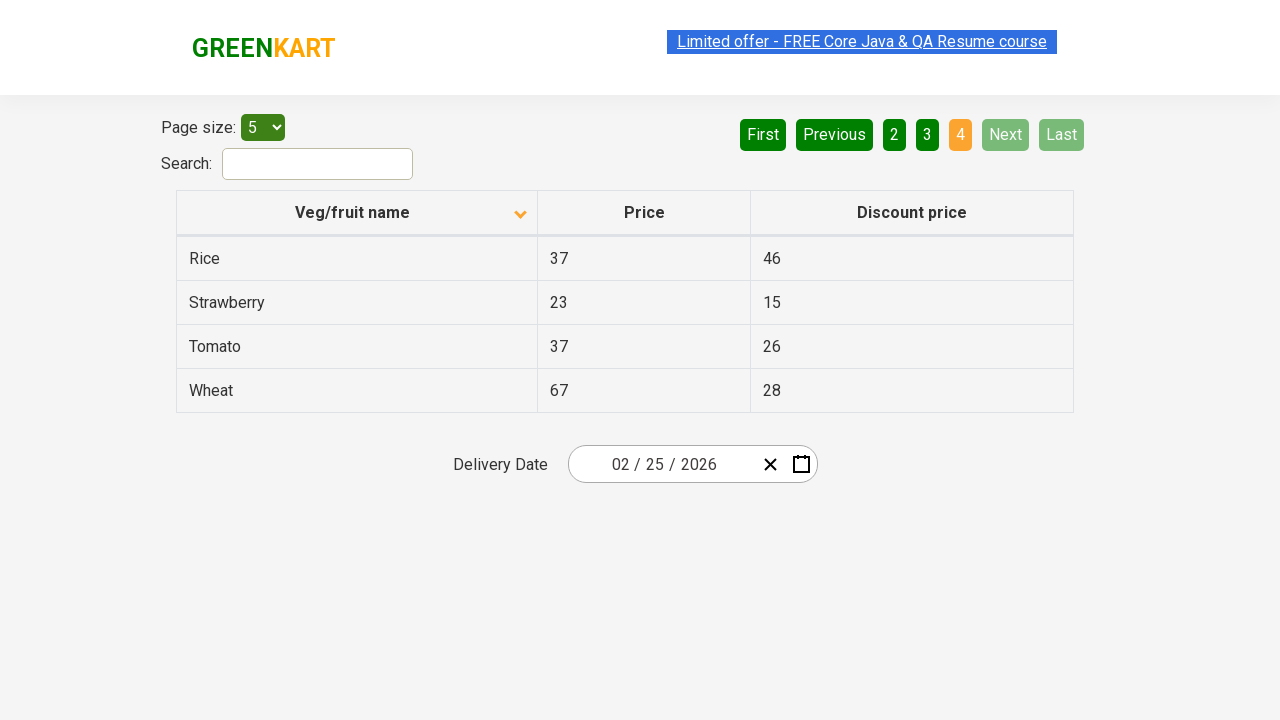

Found Rice and extracted its price: 37
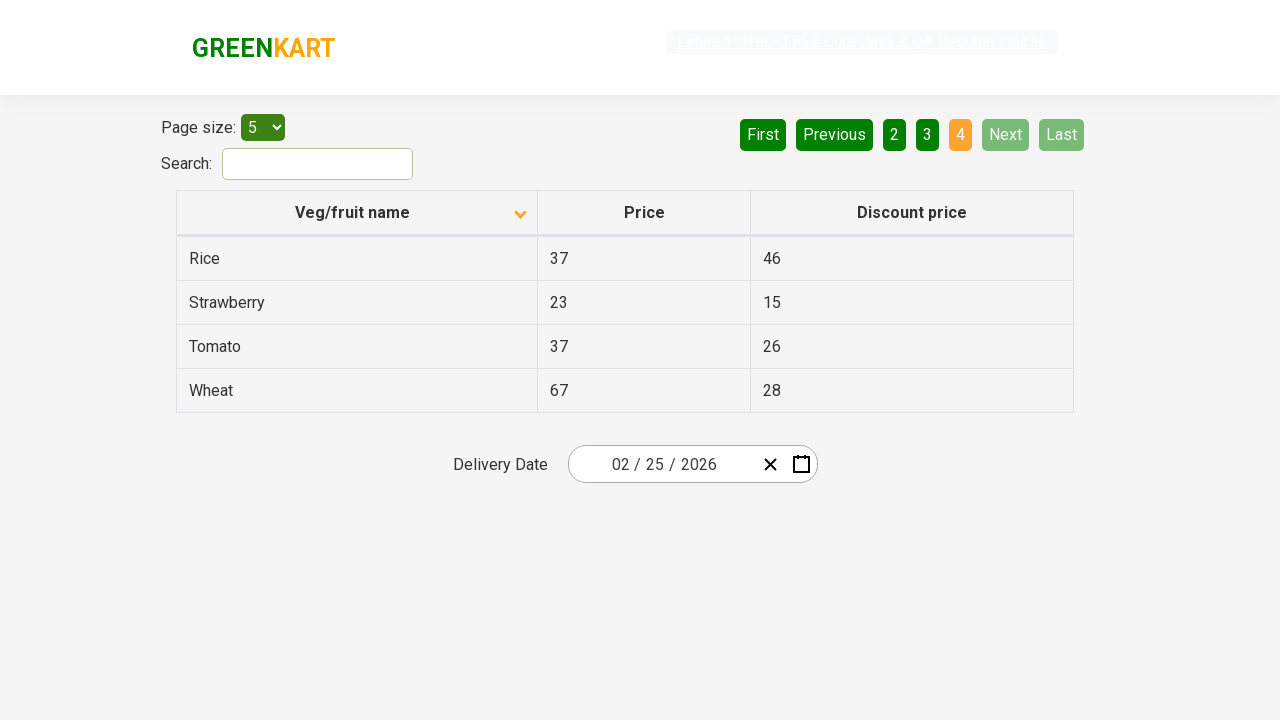

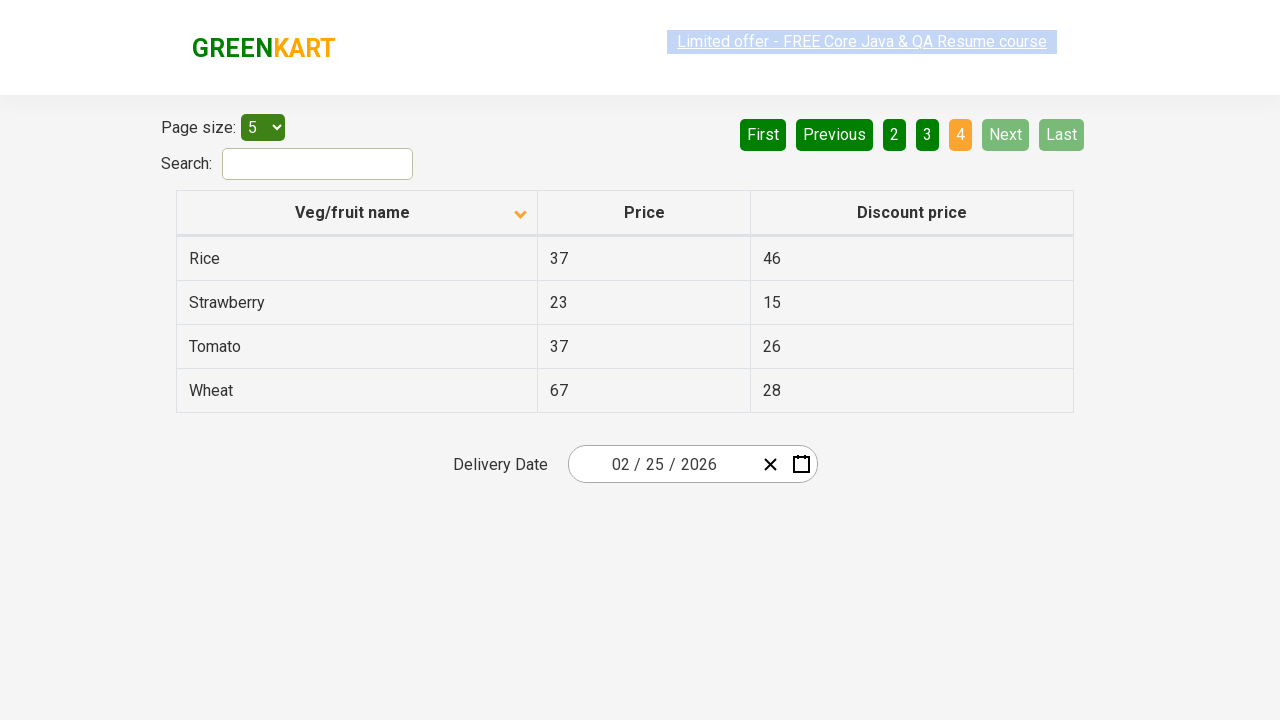